Tests multi-select dropdown functionality by selecting multiple options (Playing and Swimming) from a hobbies dropdown

Starting URL: https://freelance-learn-automation.vercel.app/signup

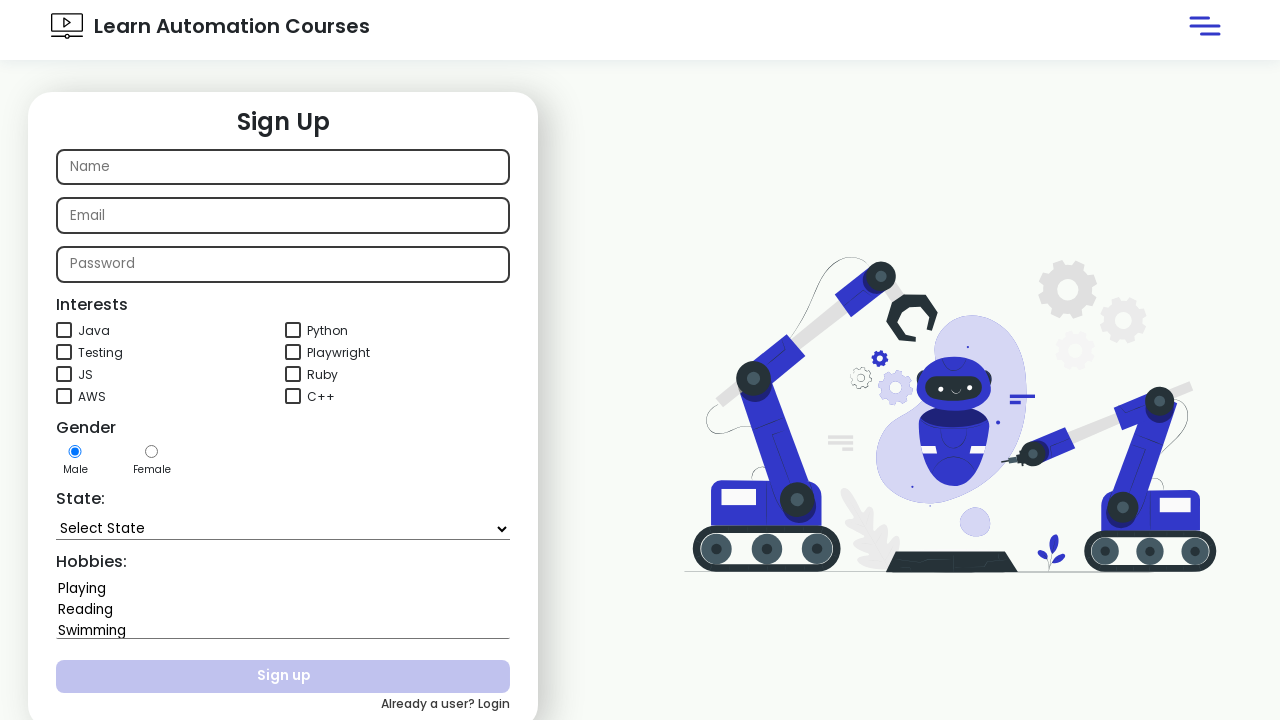

Selected 'Playing' and 'Swimming' from hobbies dropdown on #hobbies
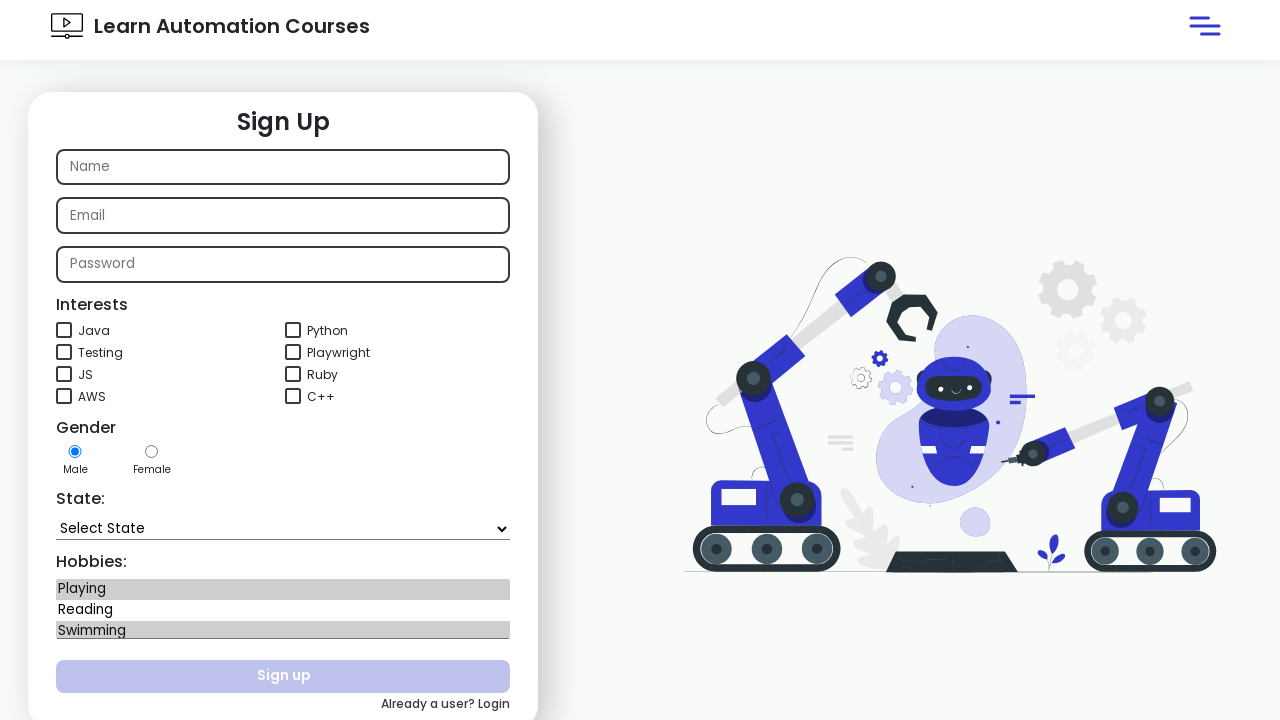

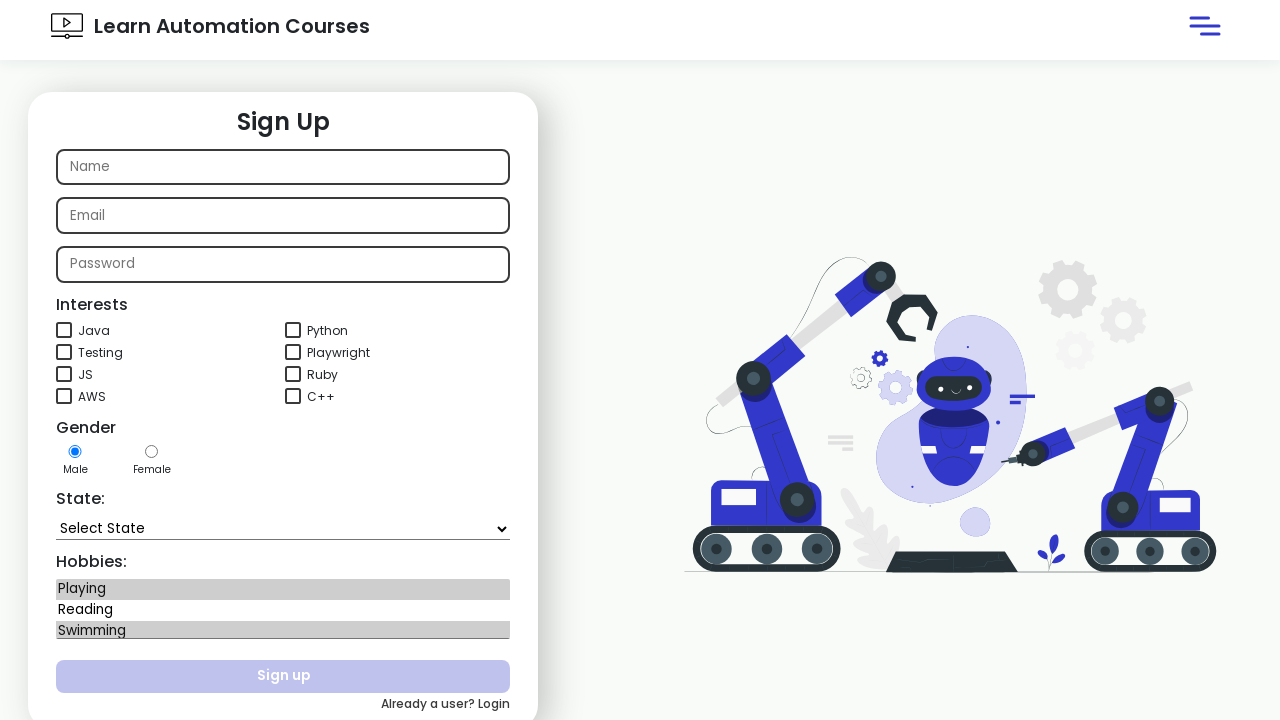